Tests mouse hover functionality by hovering over a "Mouse Hover" button and then clicking a "Reload" link that appears in the hover menu.

Starting URL: https://www.letskodeit.com/practice

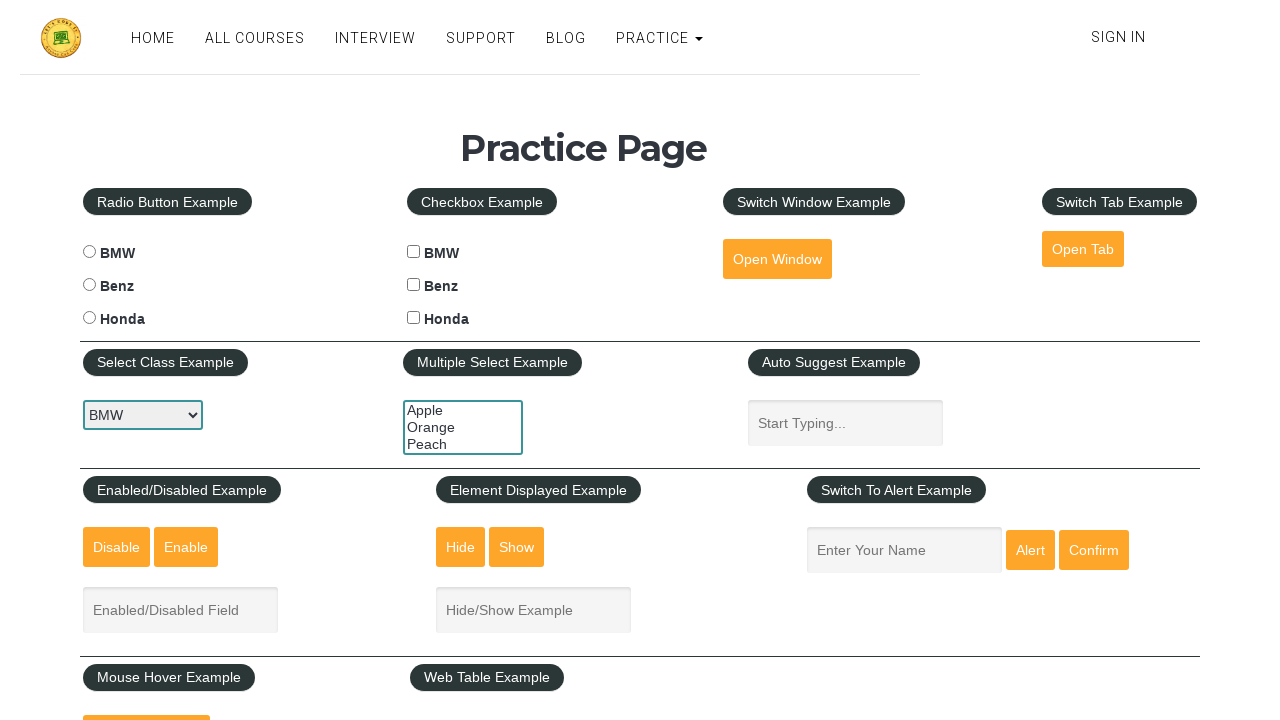

Waited for page to fully load (networkidle)
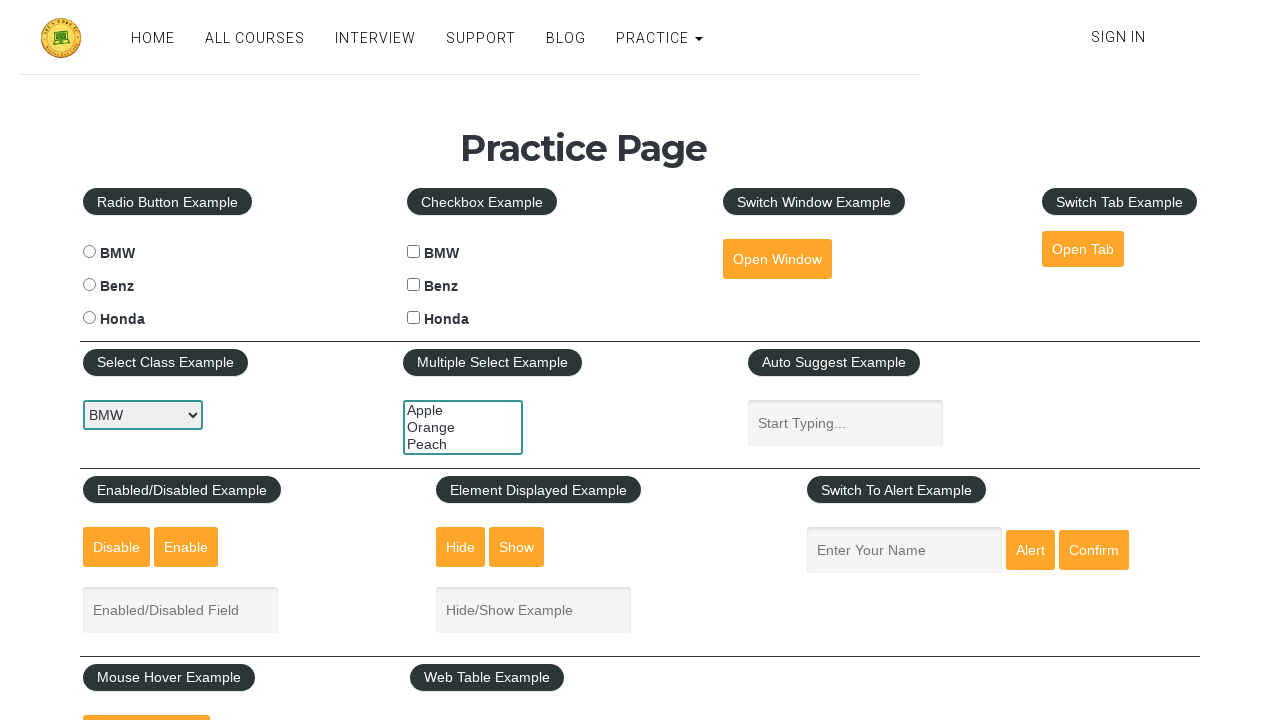

Hovered over 'Mouse Hover' button to reveal dropdown menu at (146, 693) on internal:role=button[name="Mouse Hover"i]
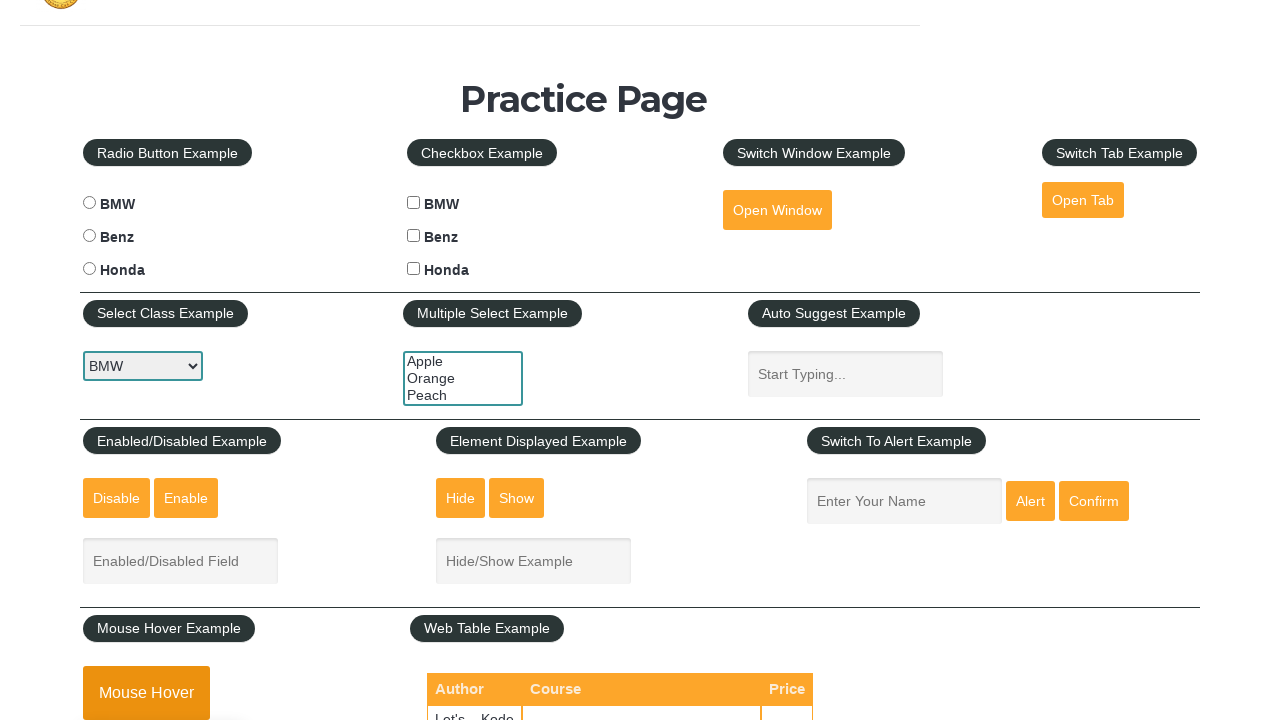

Clicked 'Reload' link from hover menu at (163, 360) on internal:role=link[name="Reload"i]
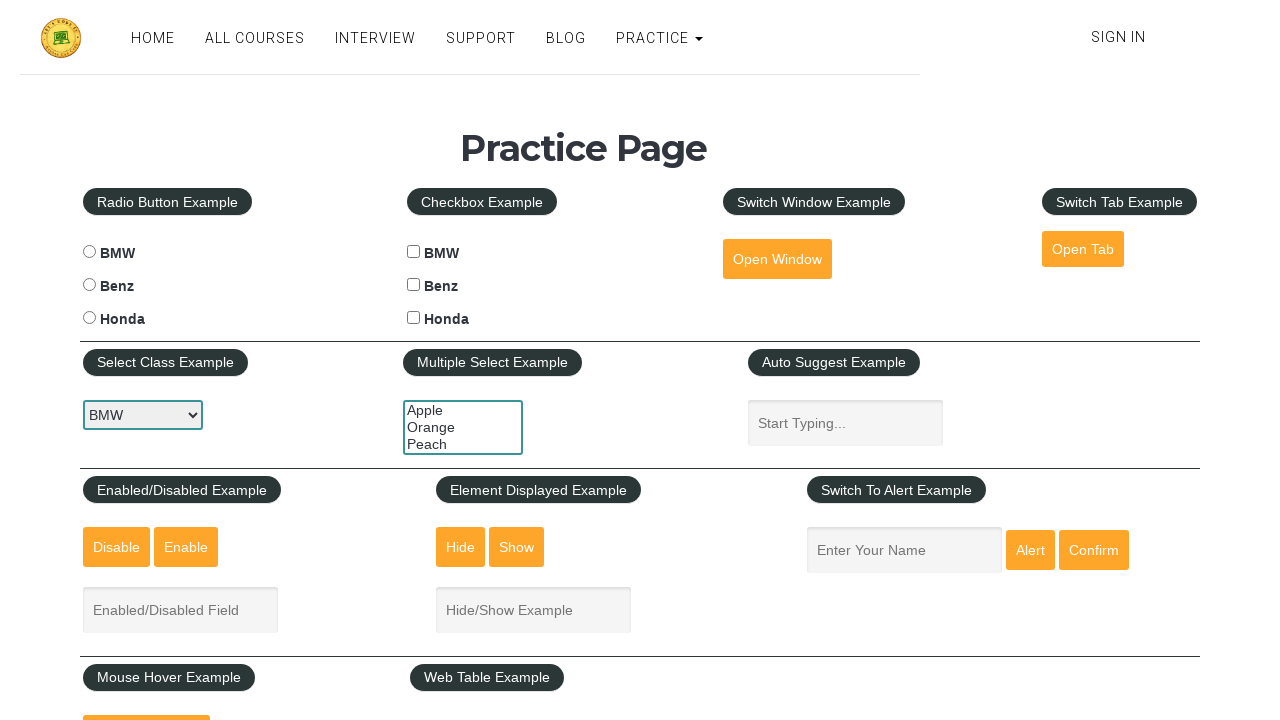

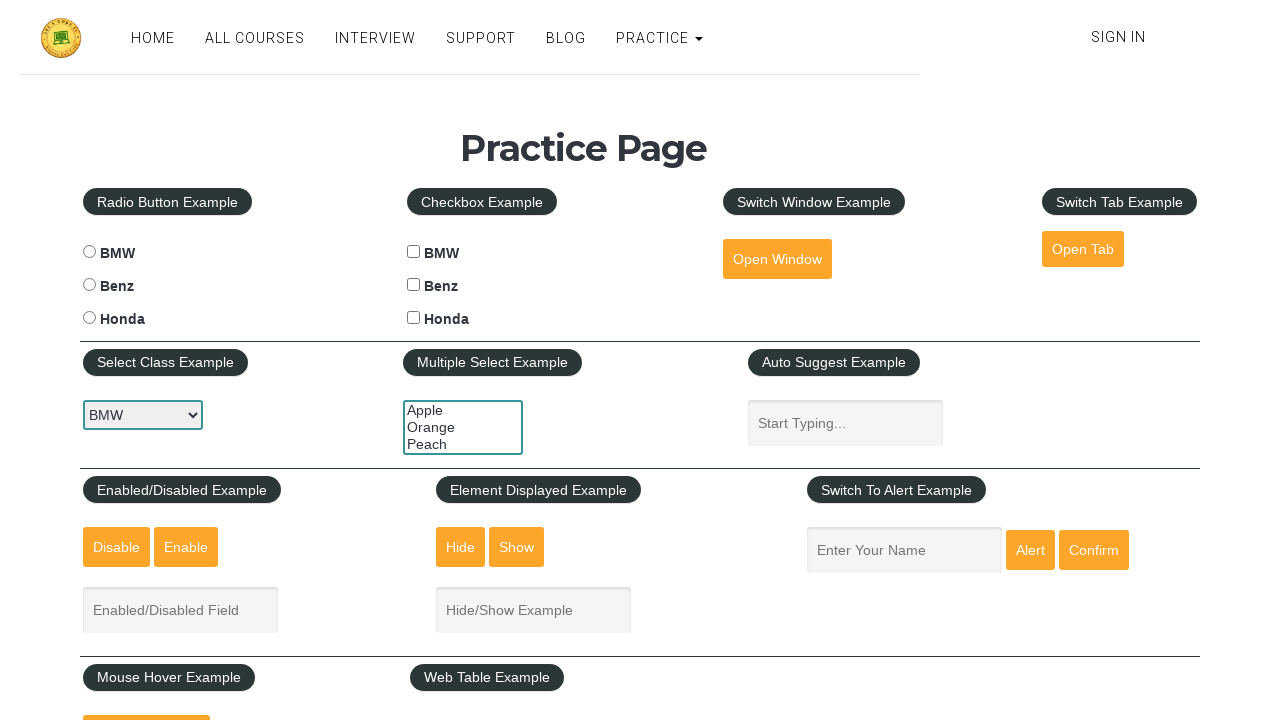